Tests window handling by clicking a link that opens a new window, switching to it, verifying the title, then closing it and switching back to the original window

Starting URL: http://sahitest.com/demo/index.htm

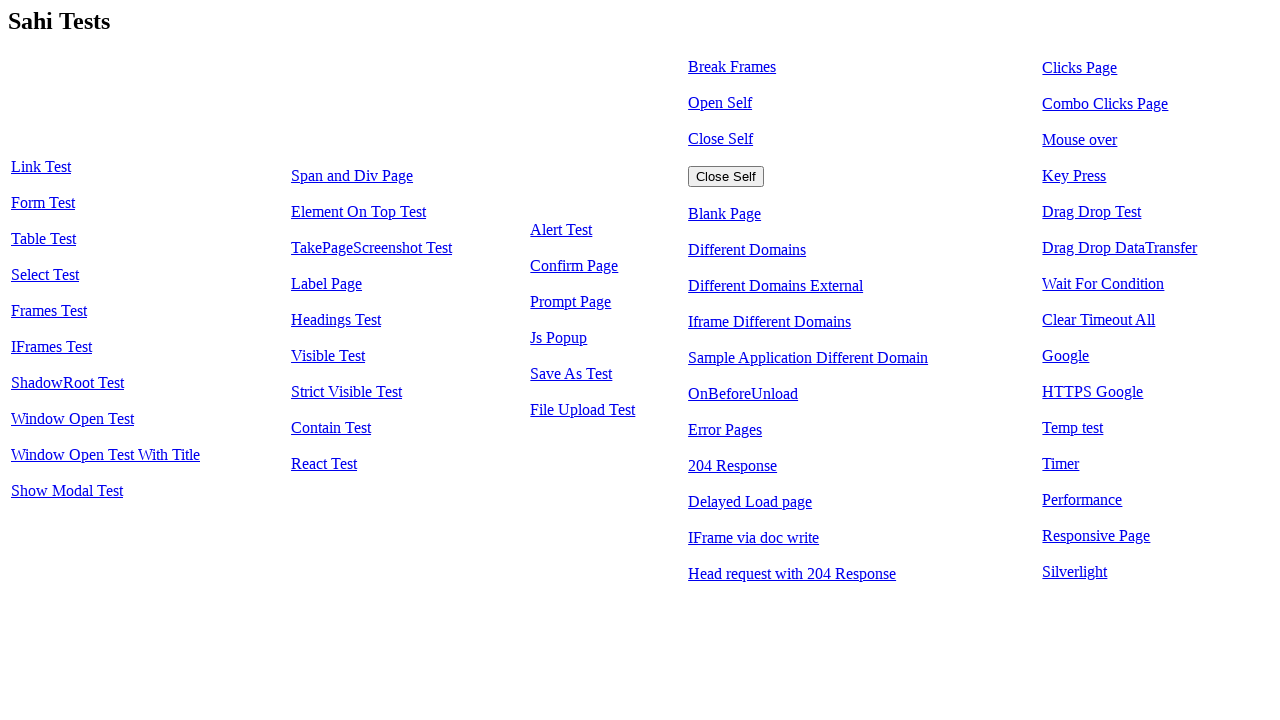

Clicked 'Window Open Test With Title' link to open new window at (106, 455) on text=Window Open Test With Title
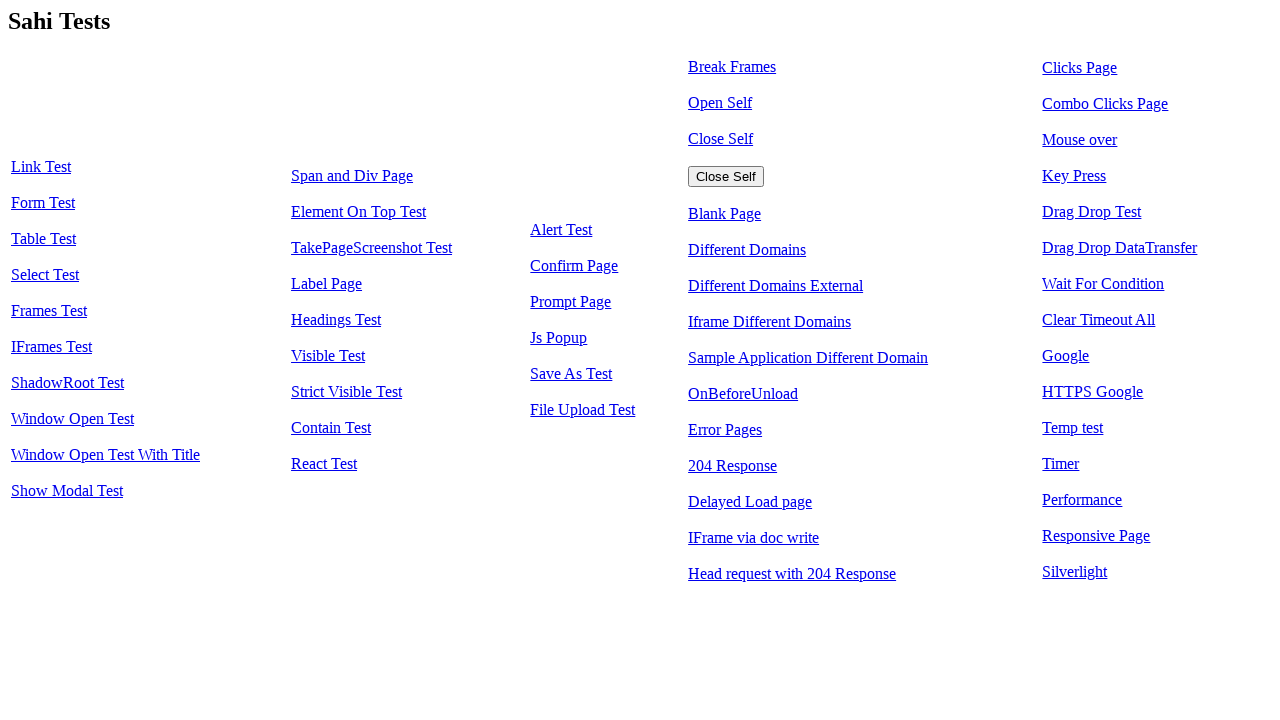

New window opened and captured
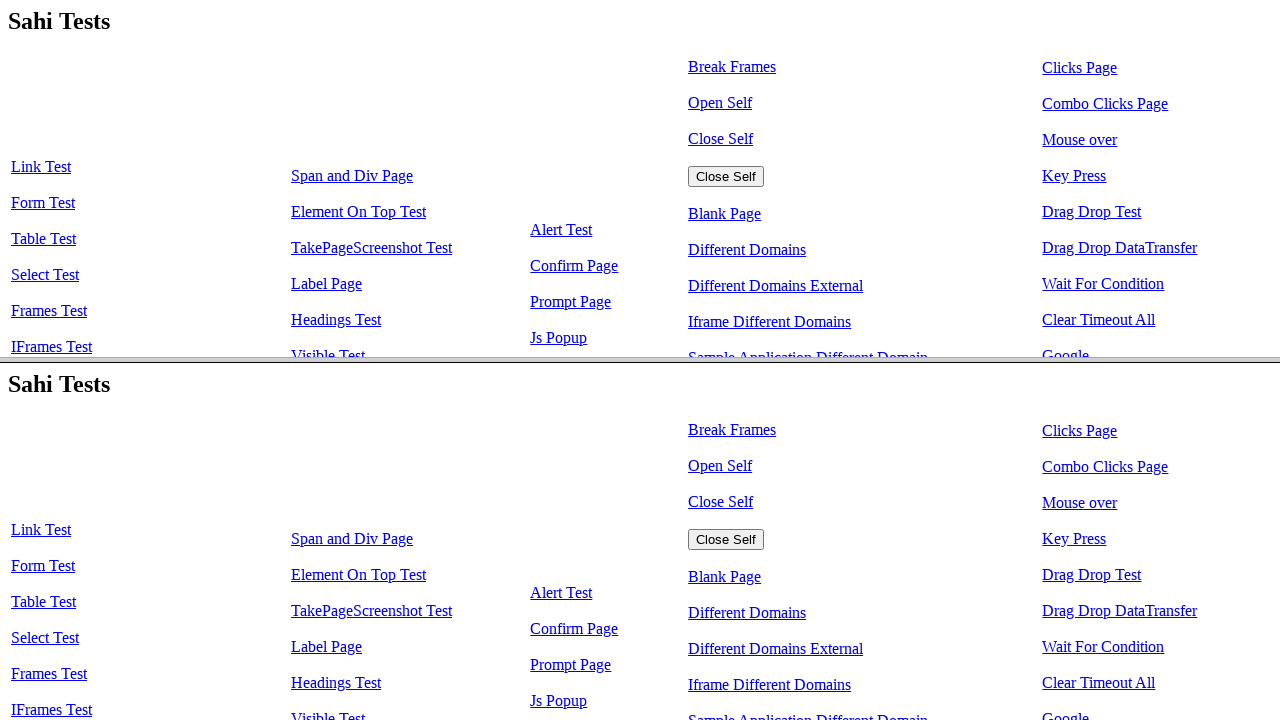

New window finished loading
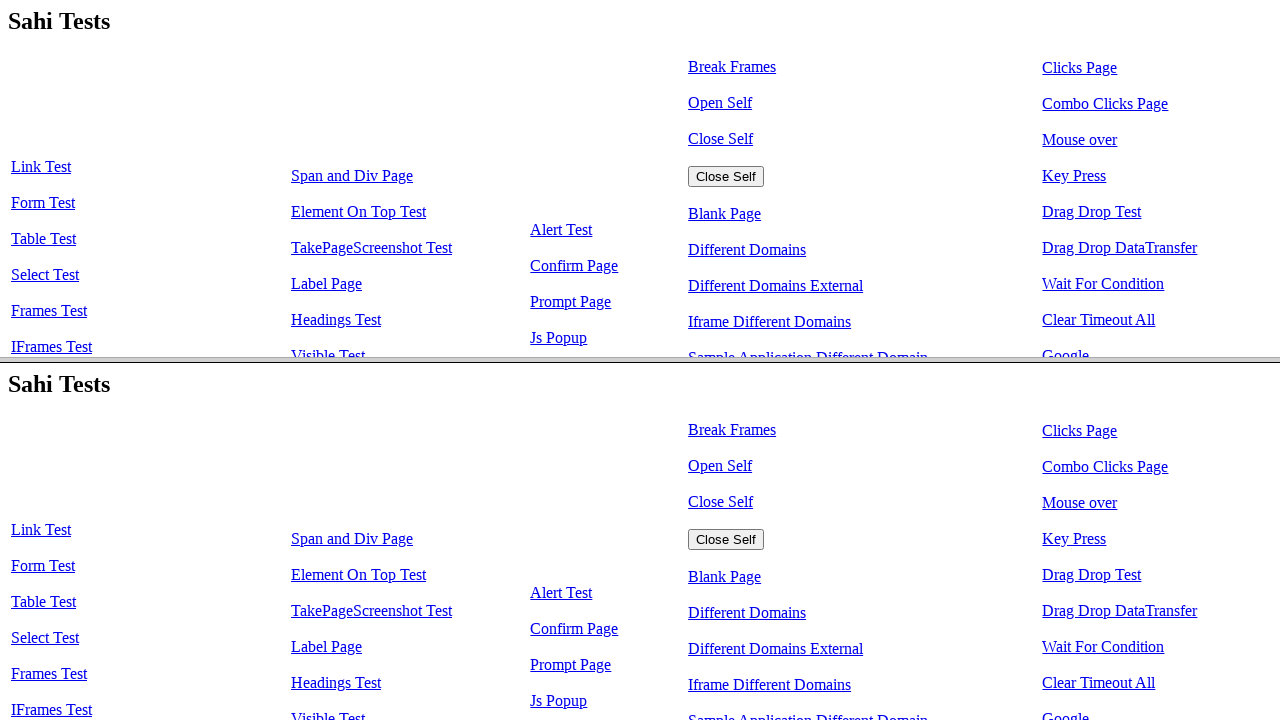

Retrieved new window title: With Title
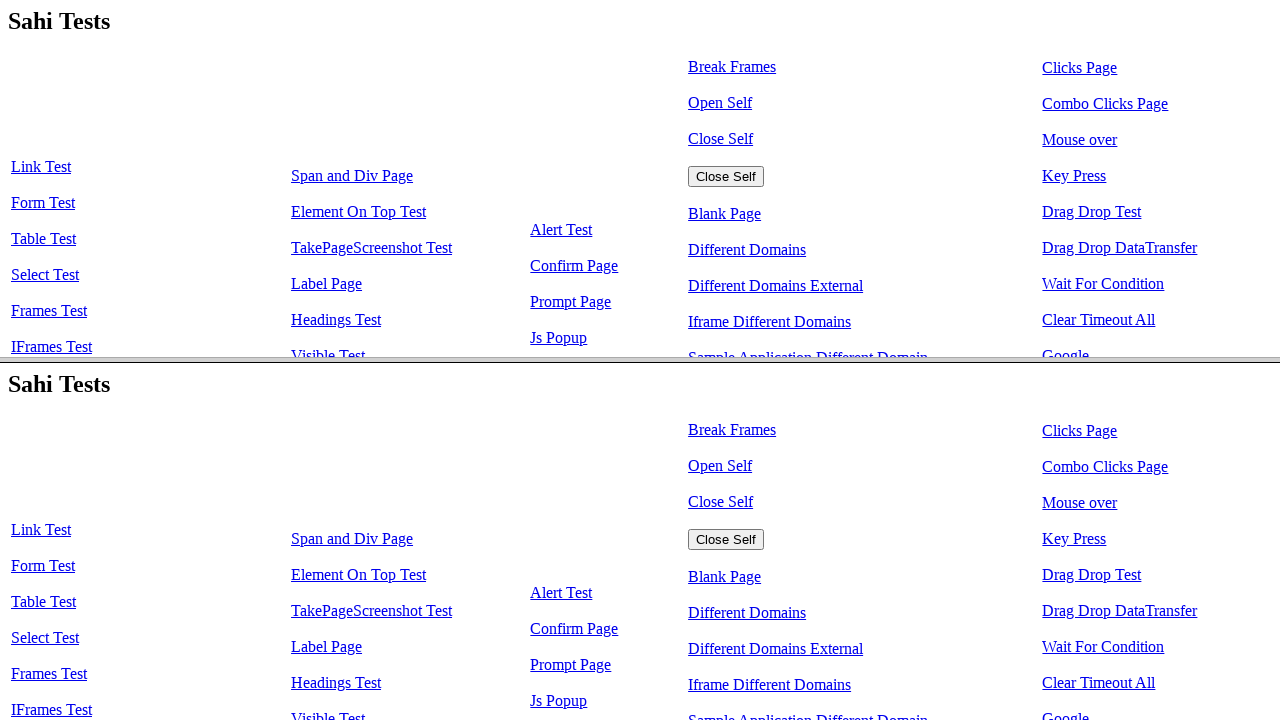

Closed the new window
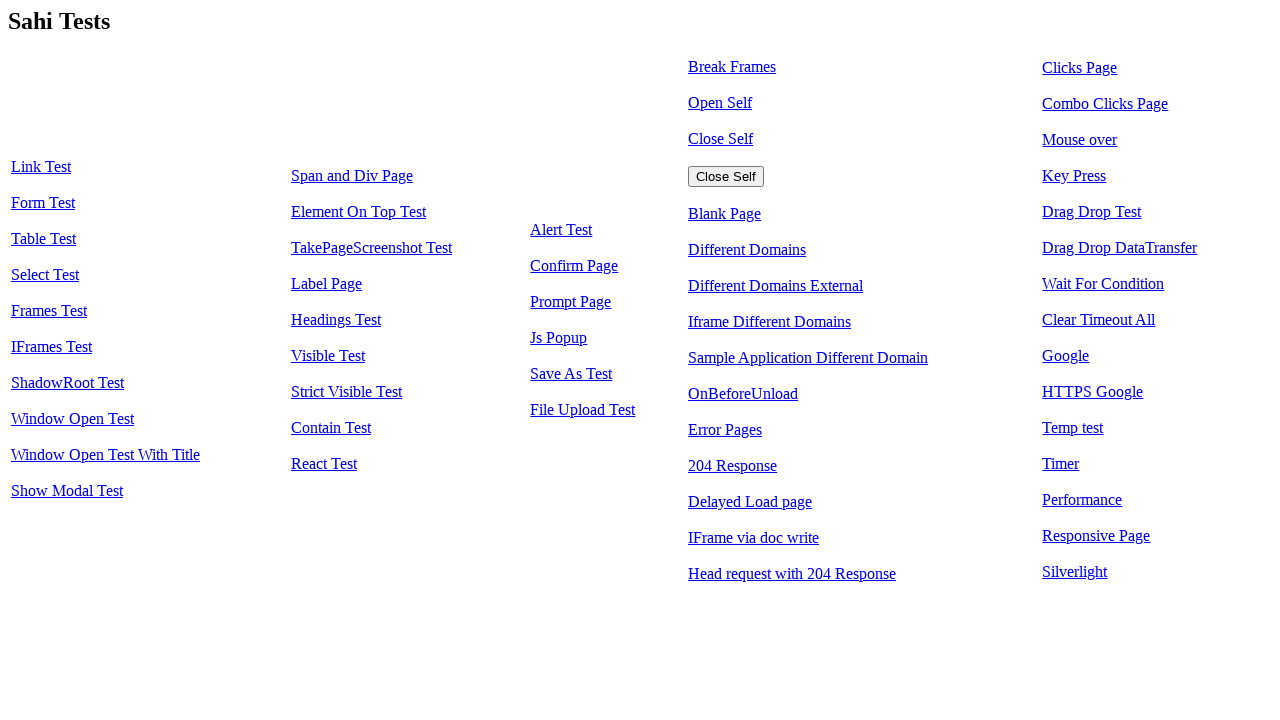

Verified original page is still accessible and body element is present
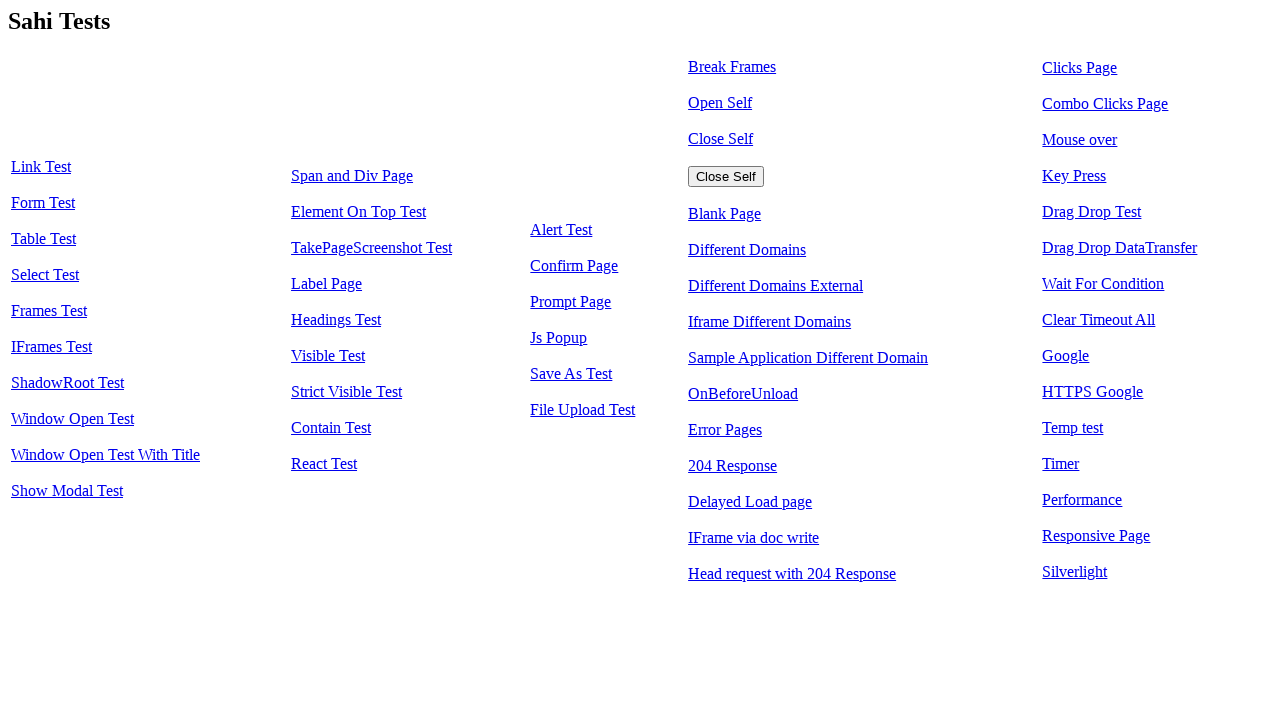

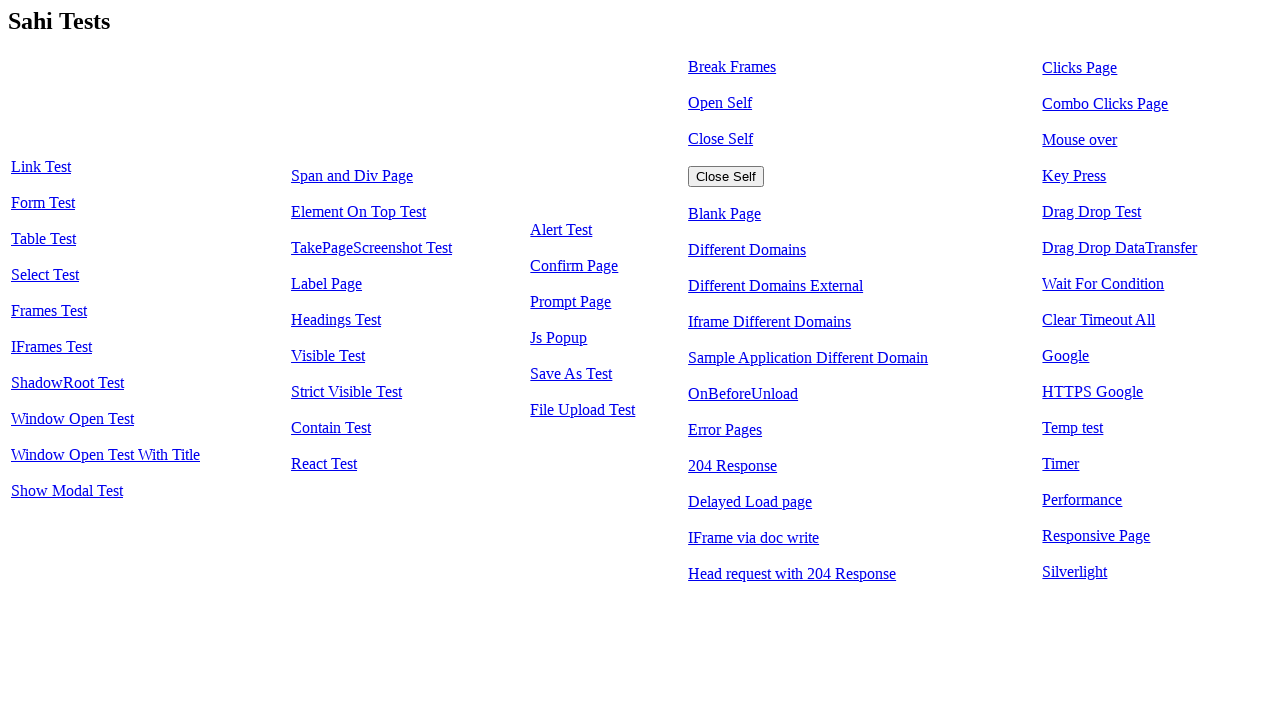